Navigates to Wisequarter homepage and verifies the URL contains "wise"

Starting URL: https://www.wisequarter.com

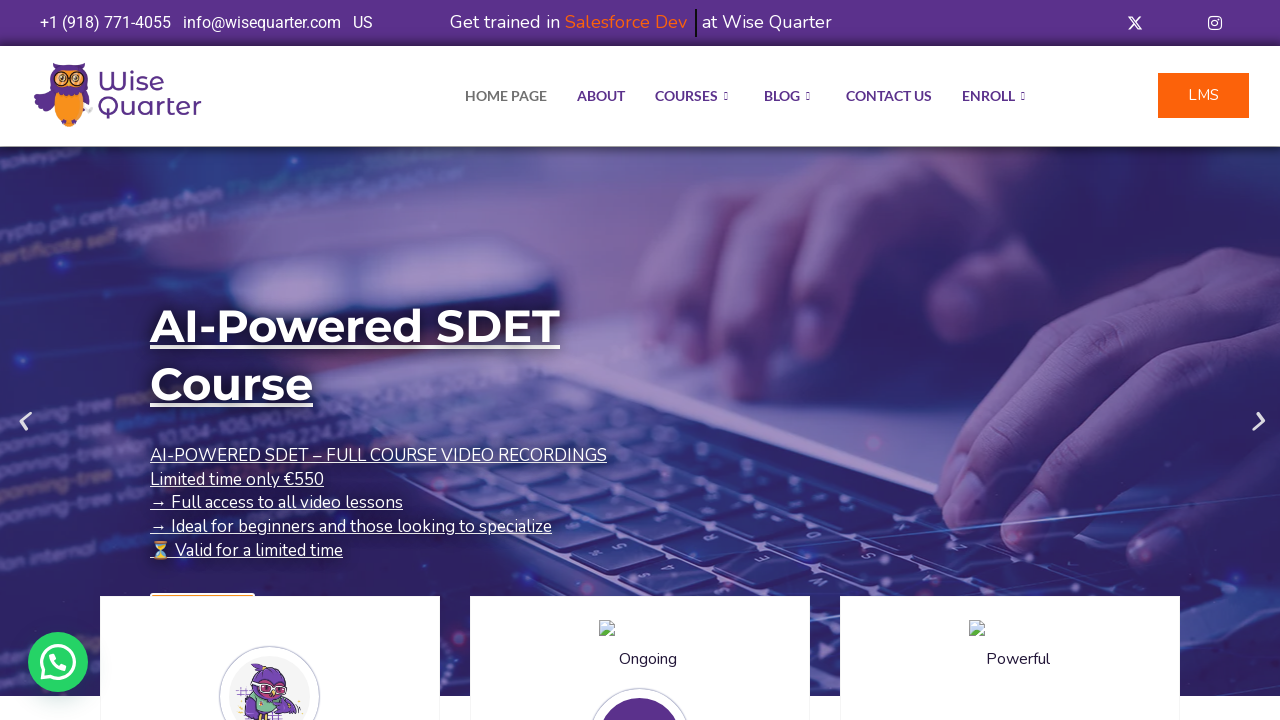

Waited for page to load (domcontentloaded state)
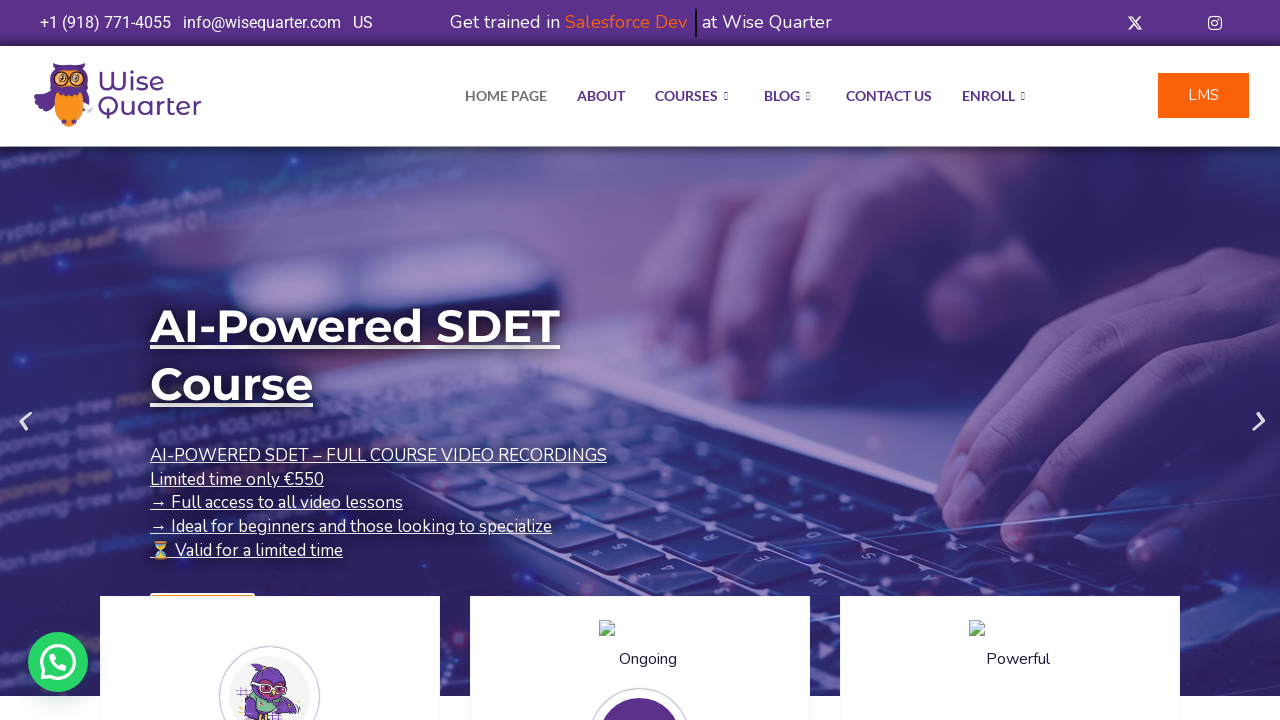

Verified URL contains 'wise'
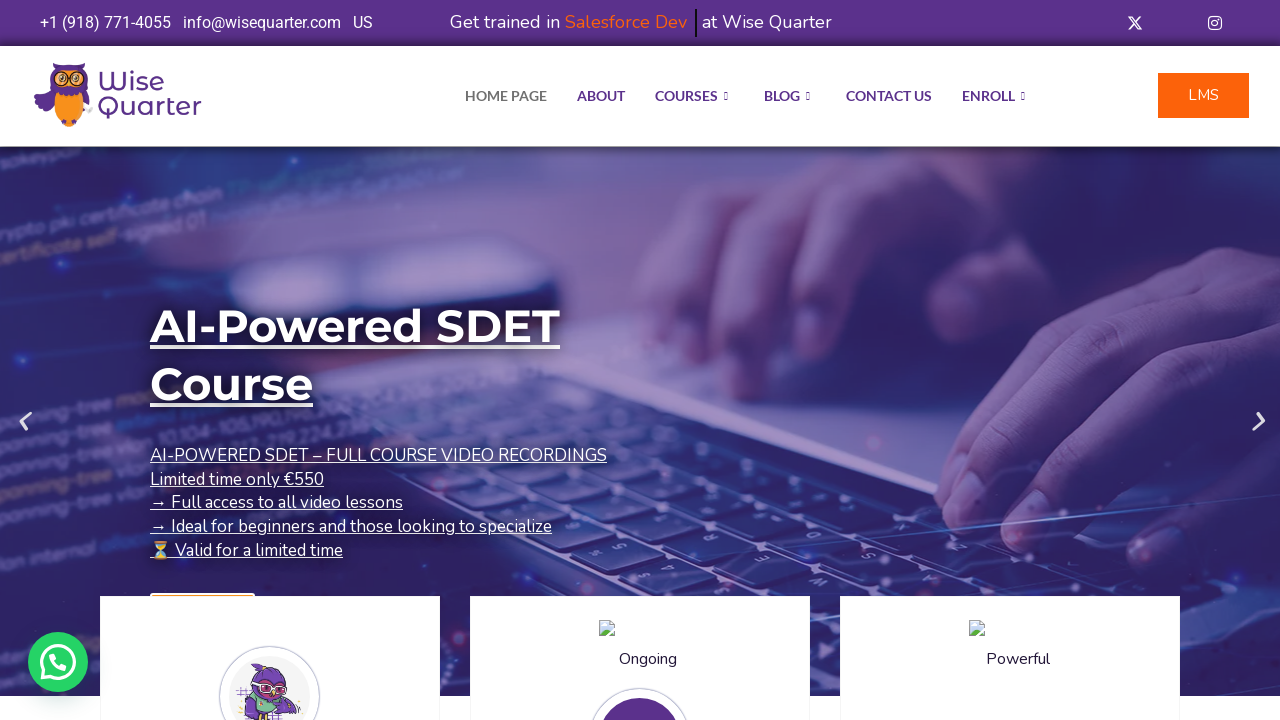

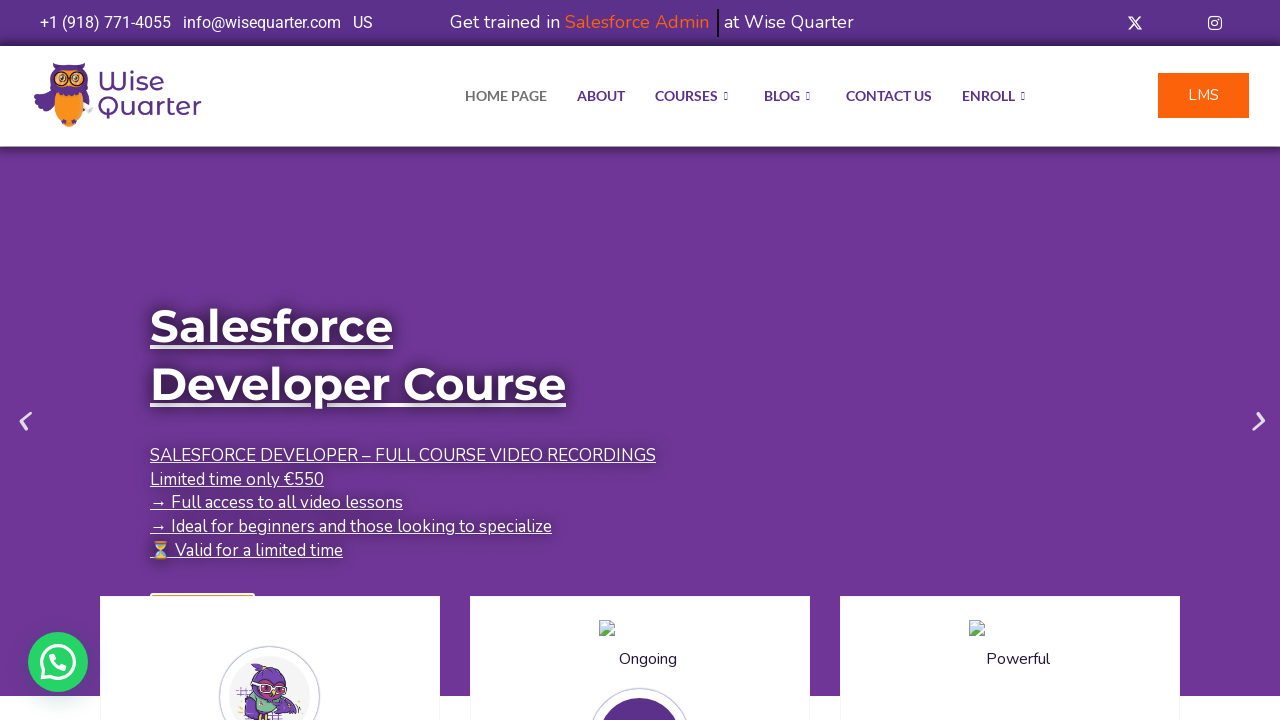